Tests mouse hover functionality by hovering over the first avatar and verifying that additional user information (caption) is displayed

Starting URL: http://the-internet.herokuapp.com/hovers

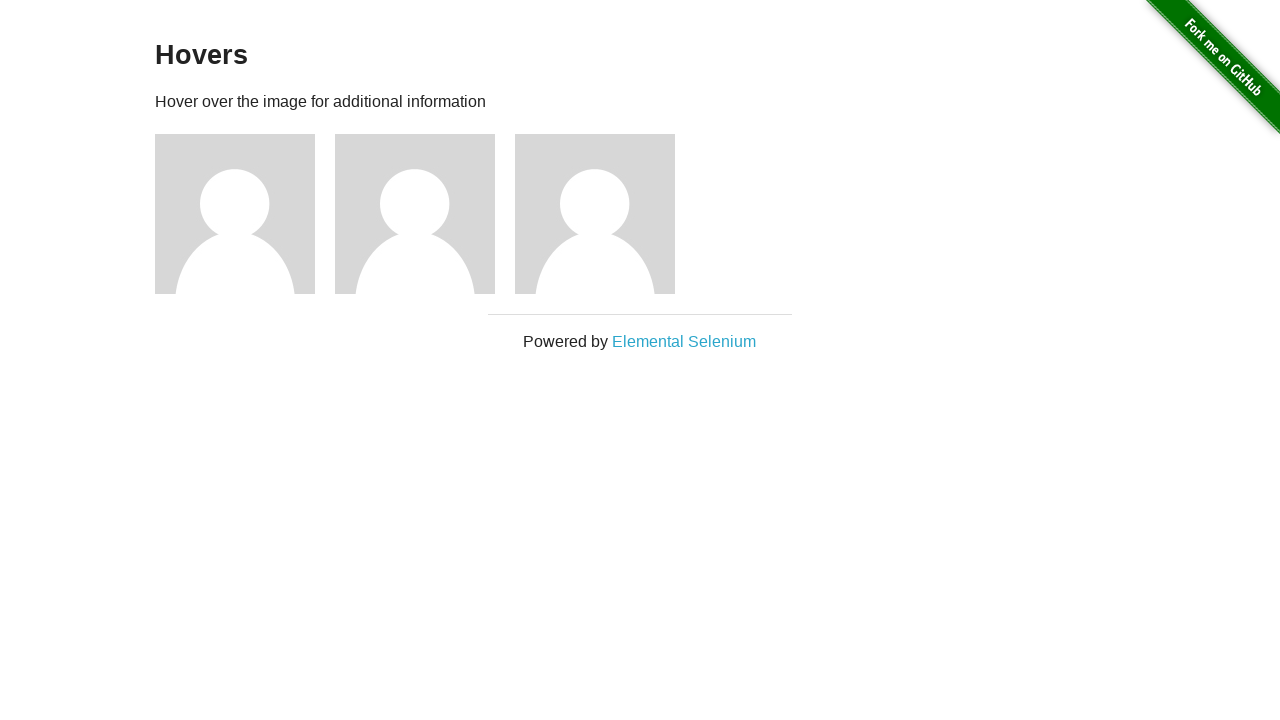

Located the first avatar element
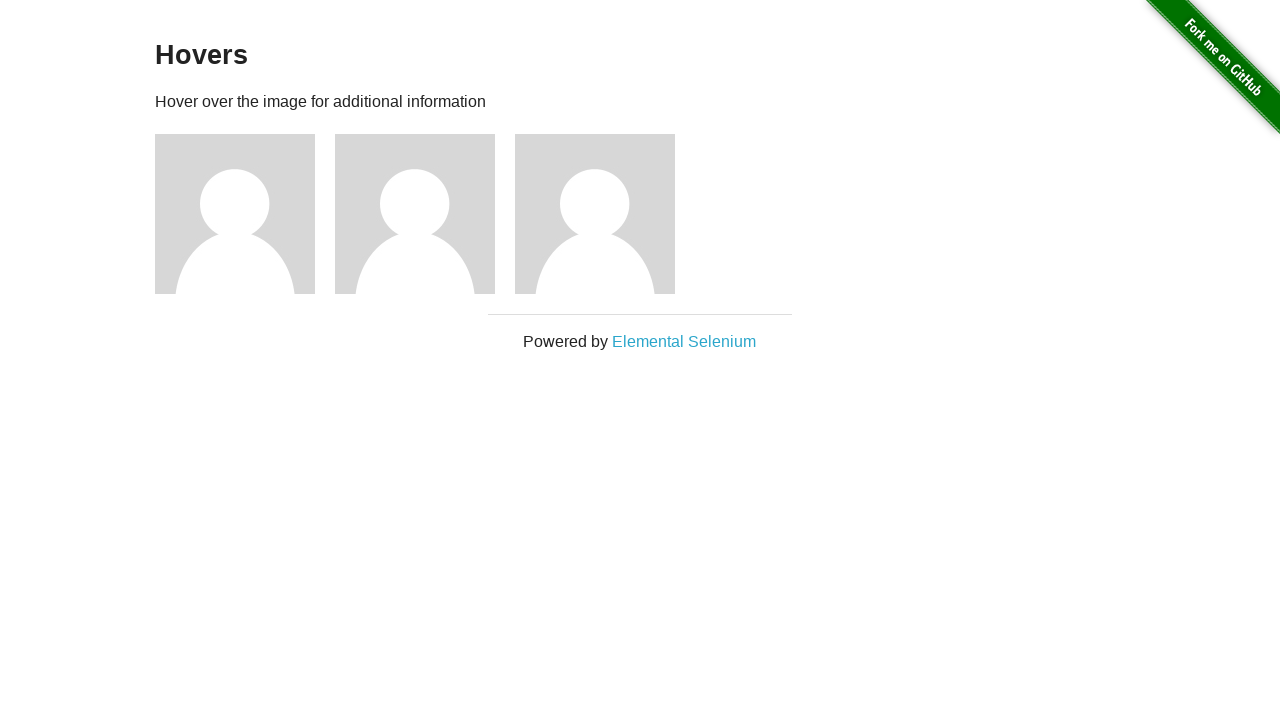

Hovered mouse over the first avatar at (245, 214) on .figure >> nth=0
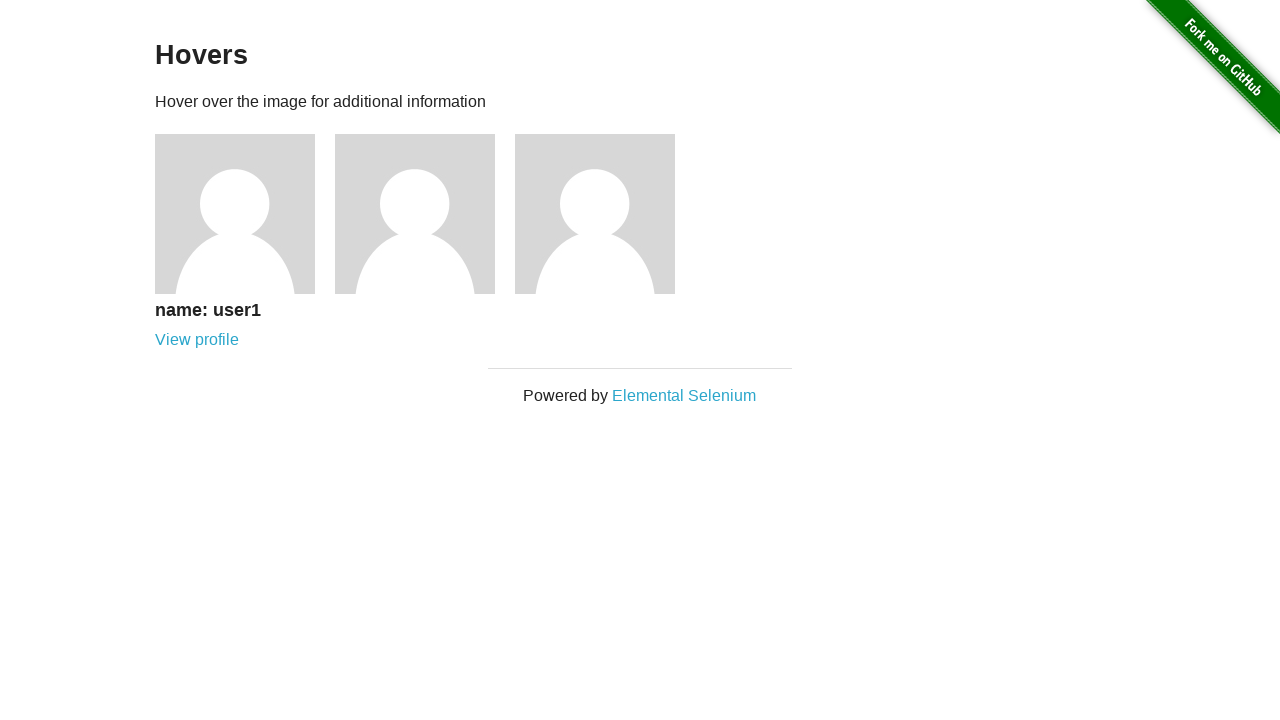

Located the caption element for the first avatar
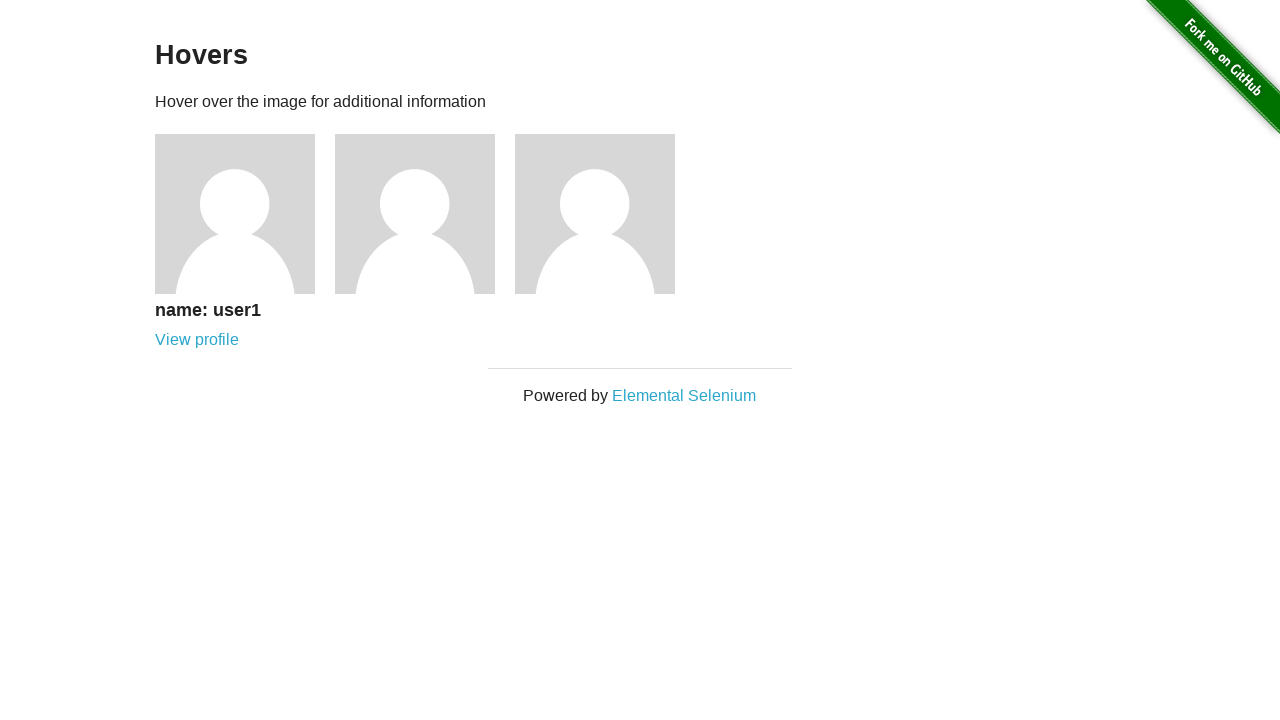

Verified that the caption is now visible after hovering
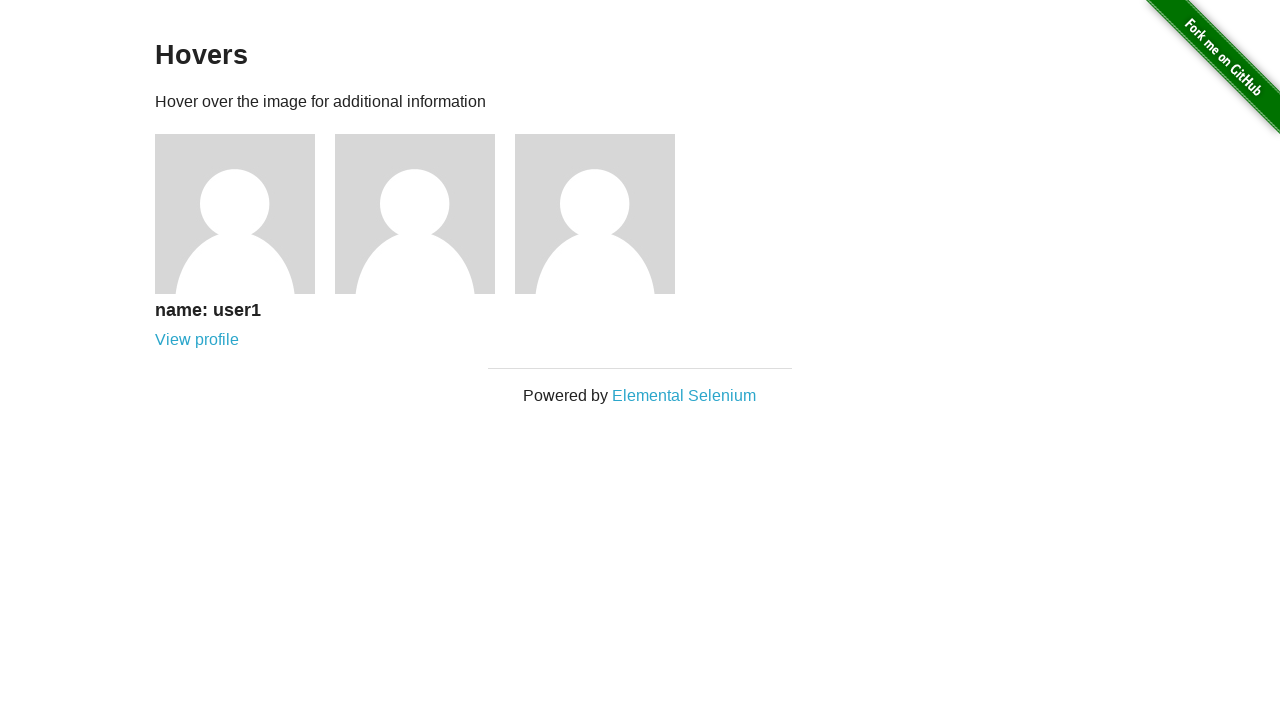

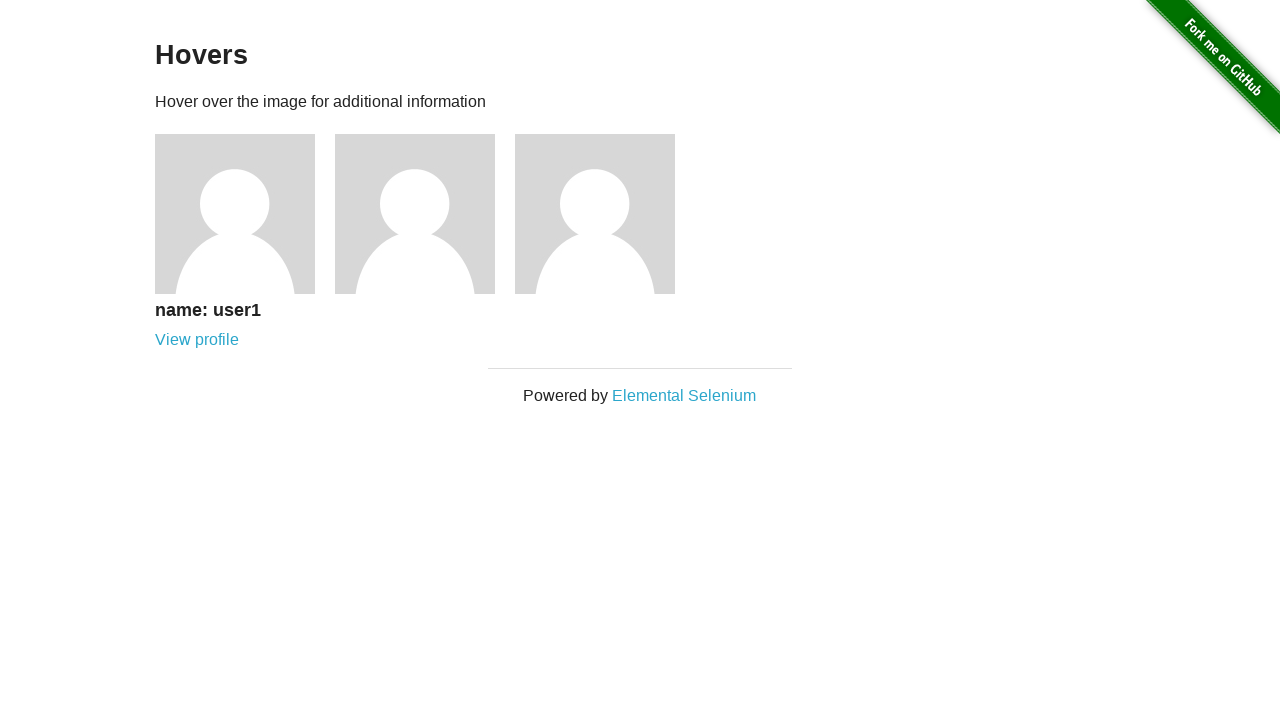